Tests marking individual todo items as complete by checking their toggle boxes.

Starting URL: https://demo.playwright.dev/todomvc

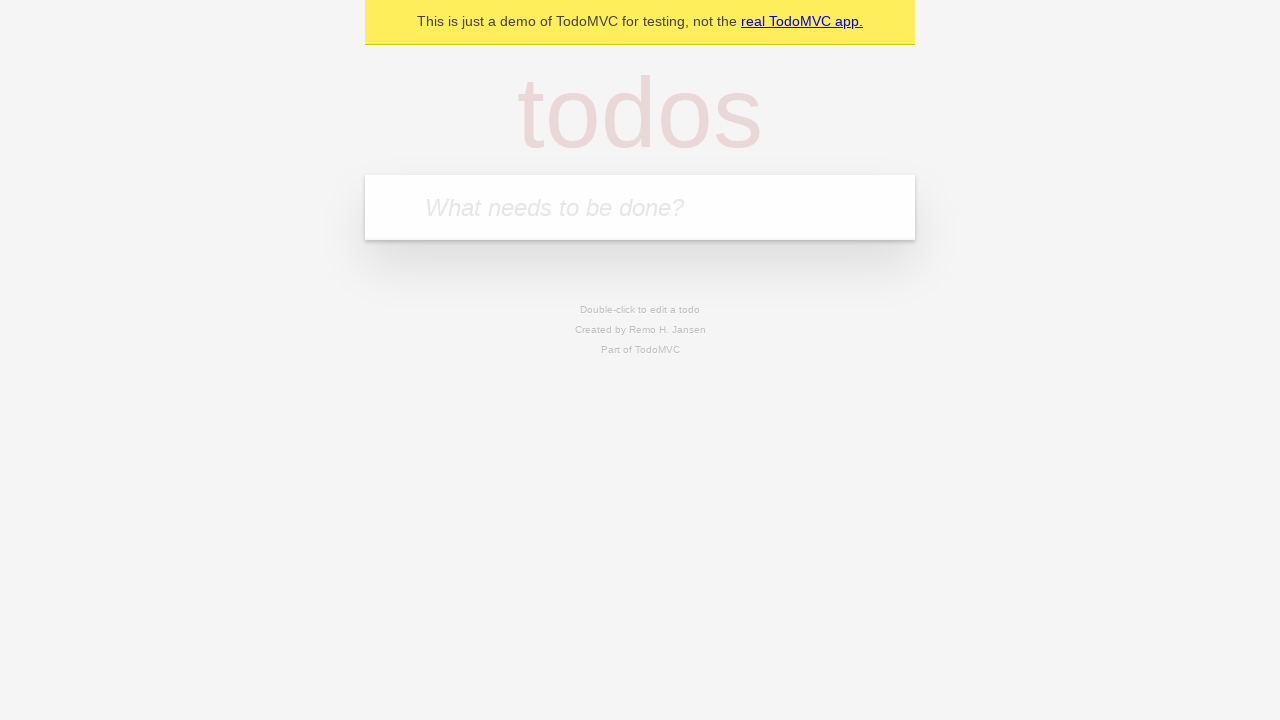

Filled todo input with 'buy some cheese' on internal:attr=[placeholder="What needs to be done?"i]
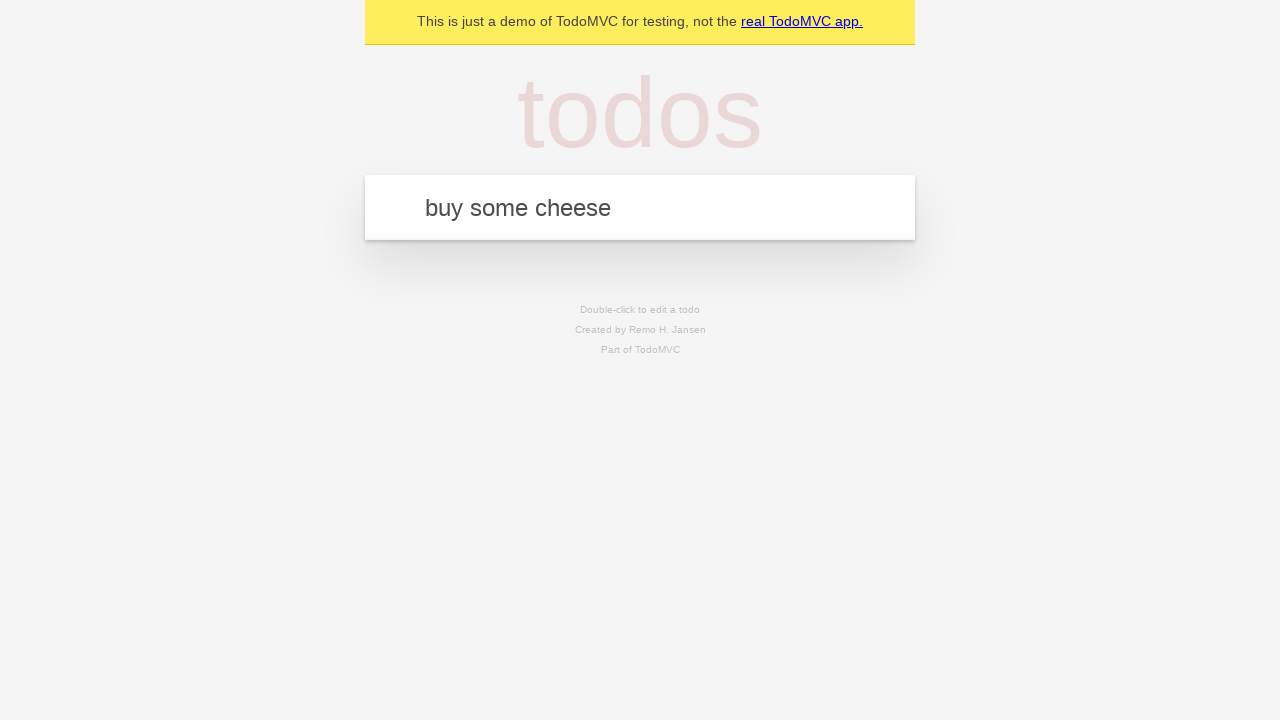

Pressed Enter to create first todo item on internal:attr=[placeholder="What needs to be done?"i]
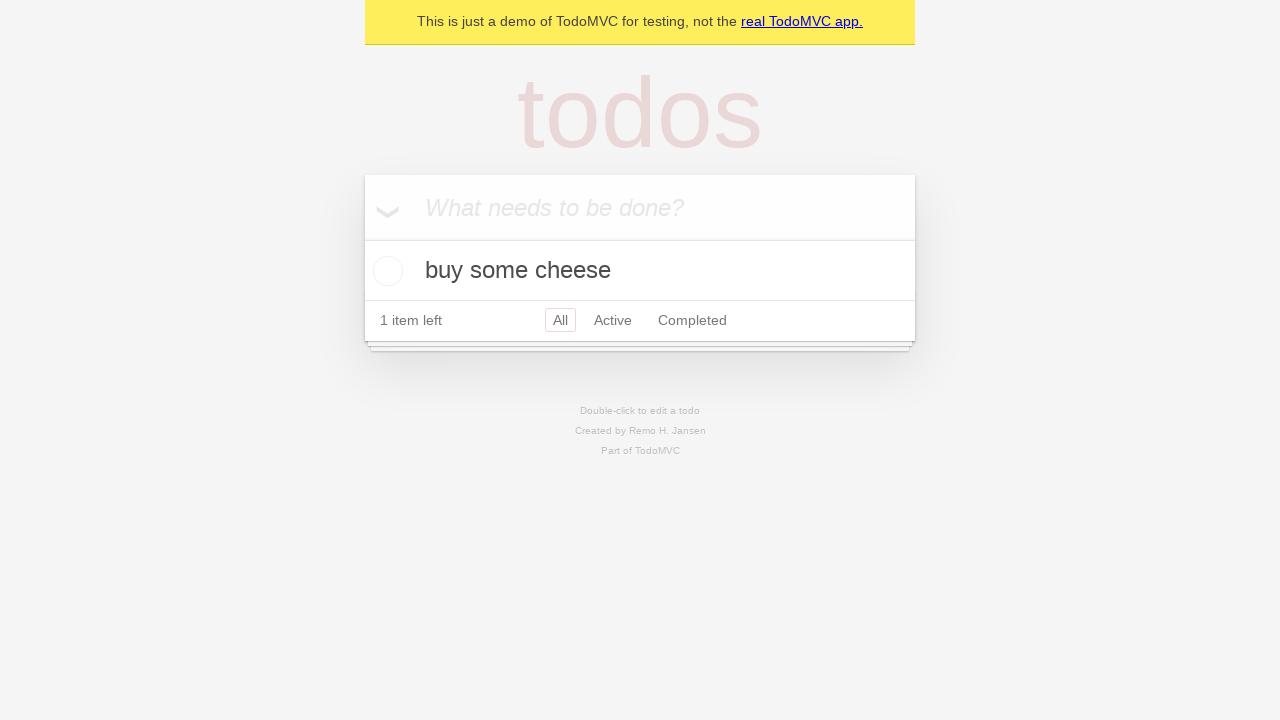

Filled todo input with 'feed the cat' on internal:attr=[placeholder="What needs to be done?"i]
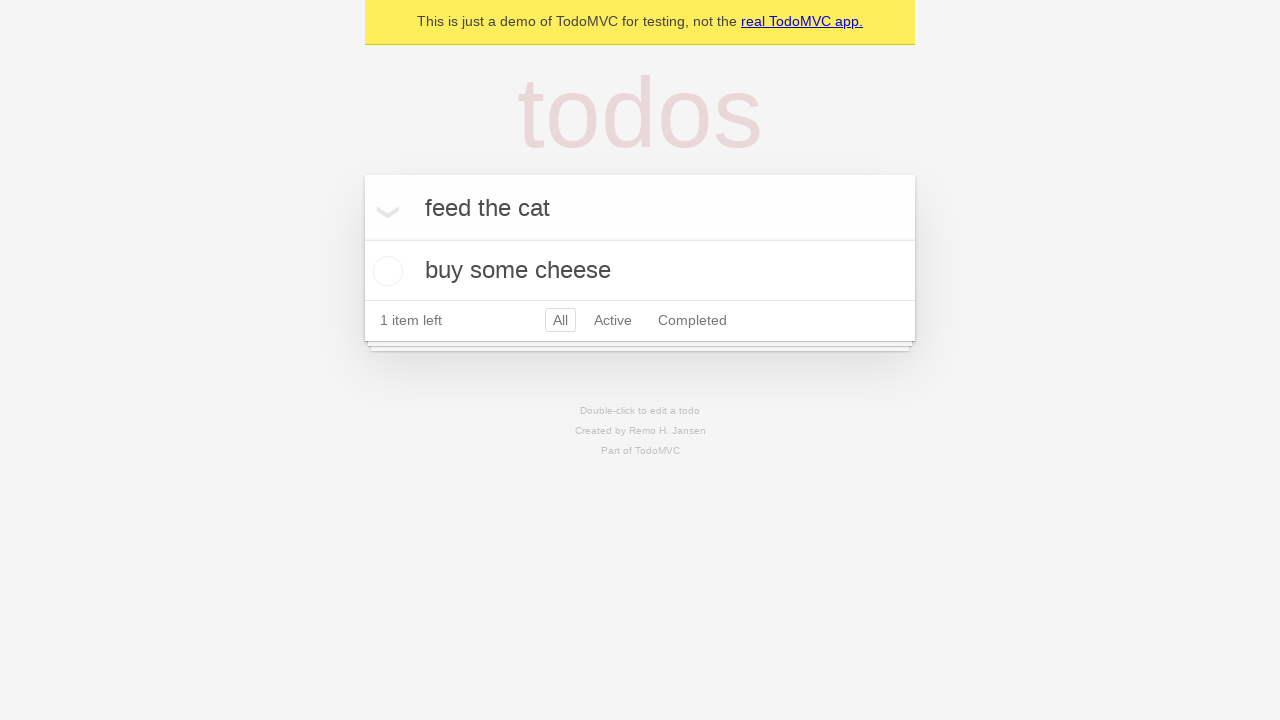

Pressed Enter to create second todo item on internal:attr=[placeholder="What needs to be done?"i]
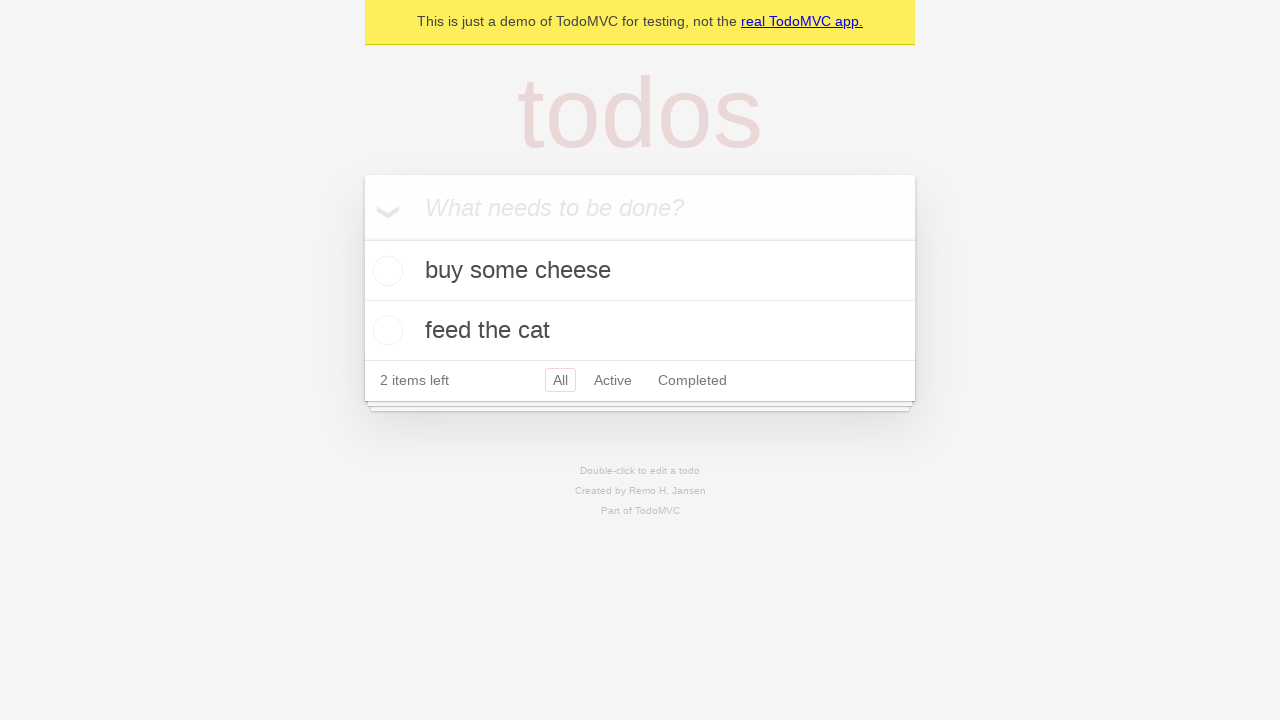

Checked toggle box for first todo item 'buy some cheese' at (385, 271) on .todo-list li >> nth=0 >> .toggle
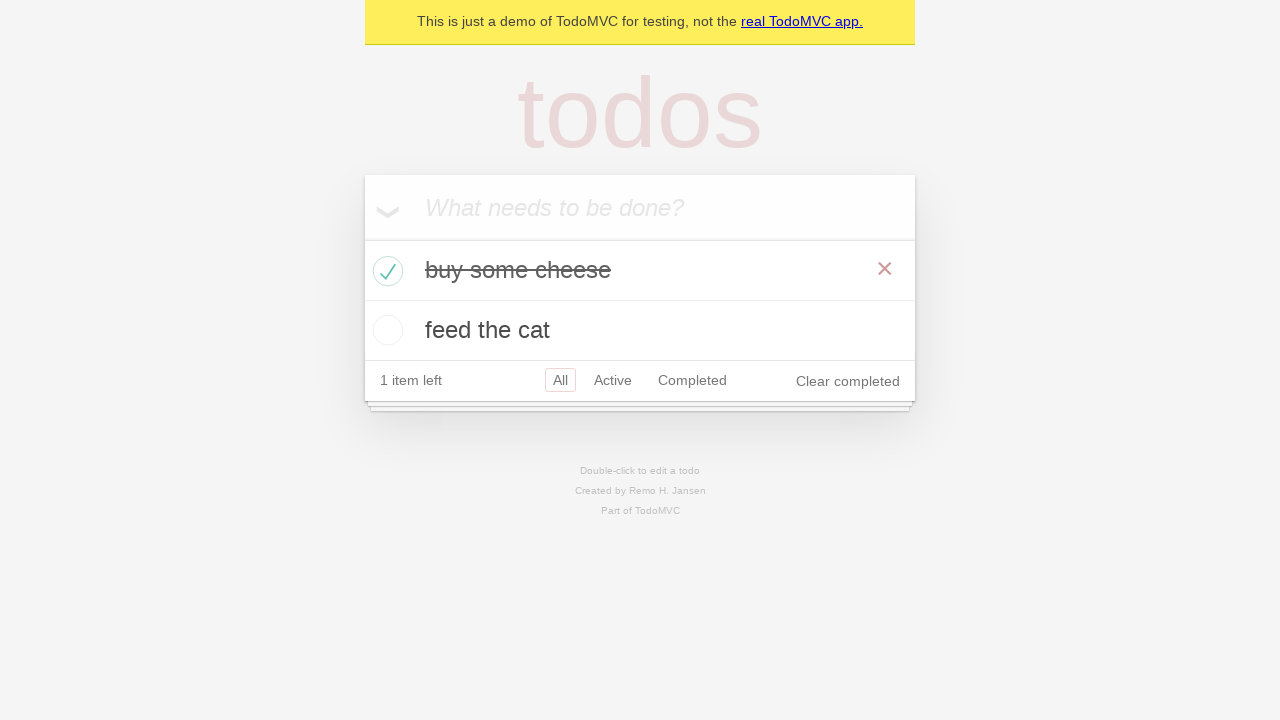

Checked toggle box for second todo item 'feed the cat' at (385, 330) on .todo-list li >> nth=1 >> .toggle
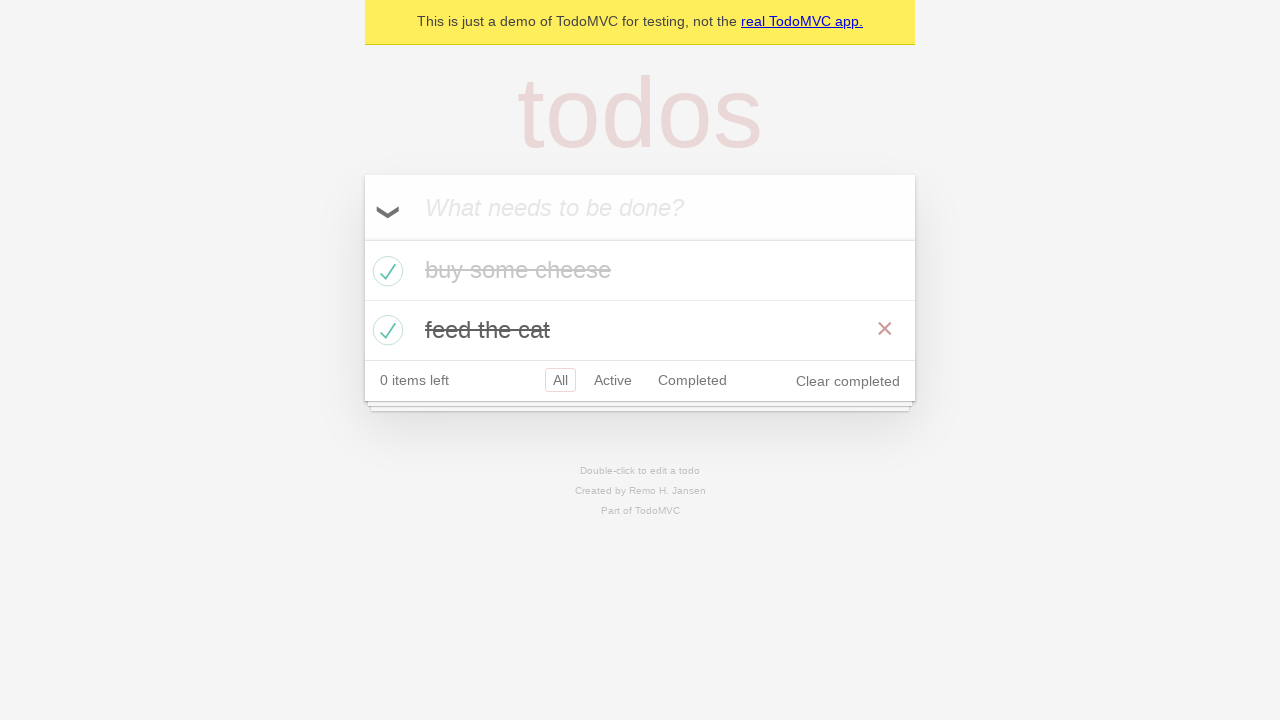

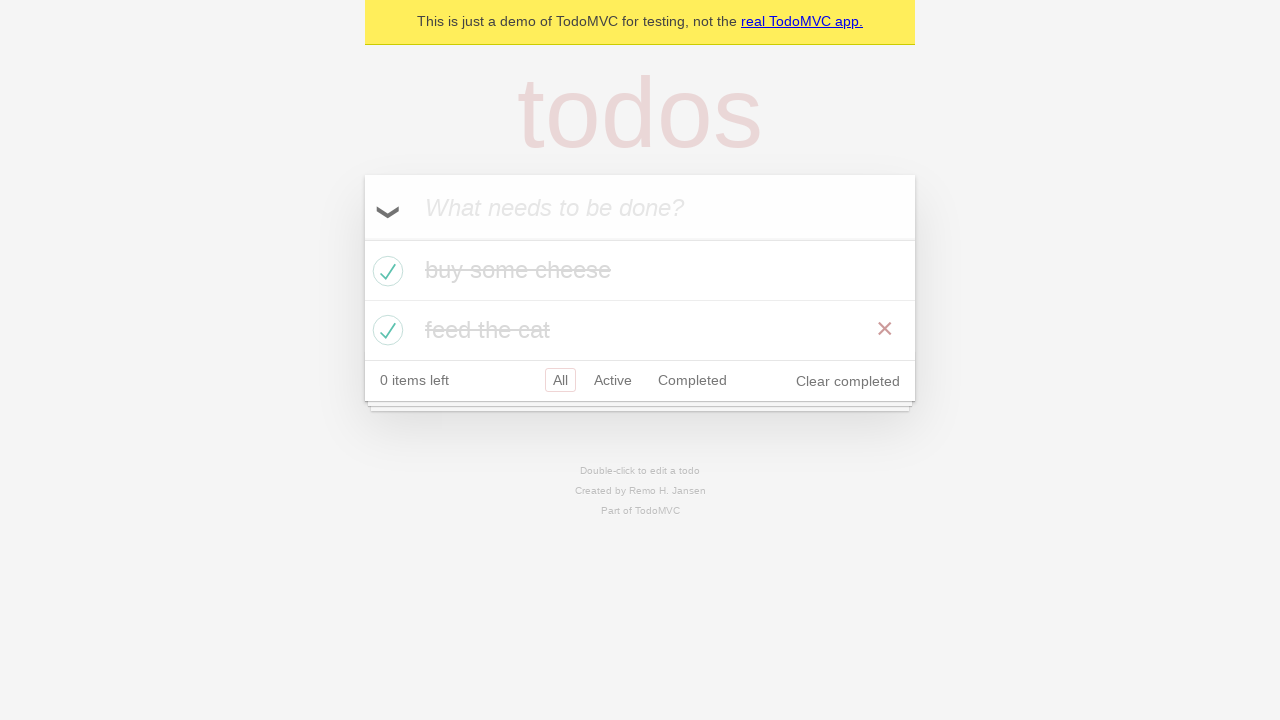